Tests that clicking 'Update Contact Info' link navigates to the page and displays an error message when not logged in

Starting URL: https://parabank.parasoft.com/parabank/sitemap.htm

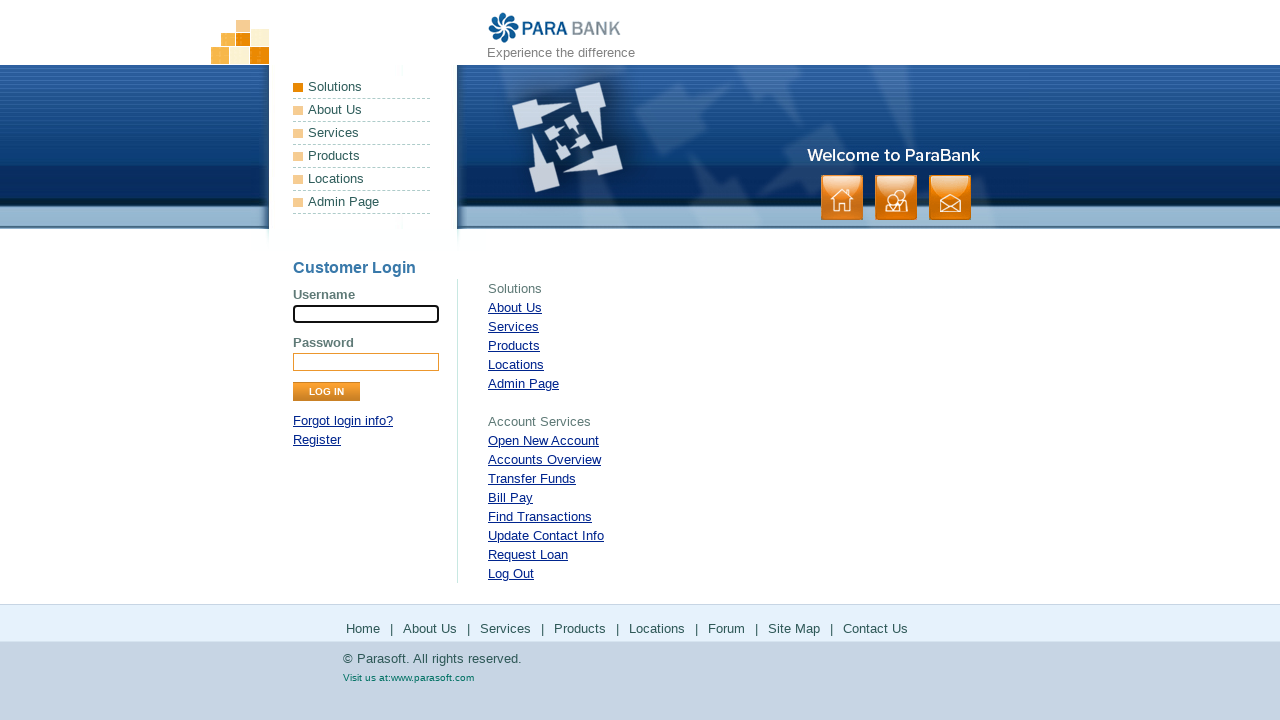

Clicked 'Update Contact Info' link at (546, 536) on #rightPanel > ul >> nth=1 >> li >> nth=5 >> a
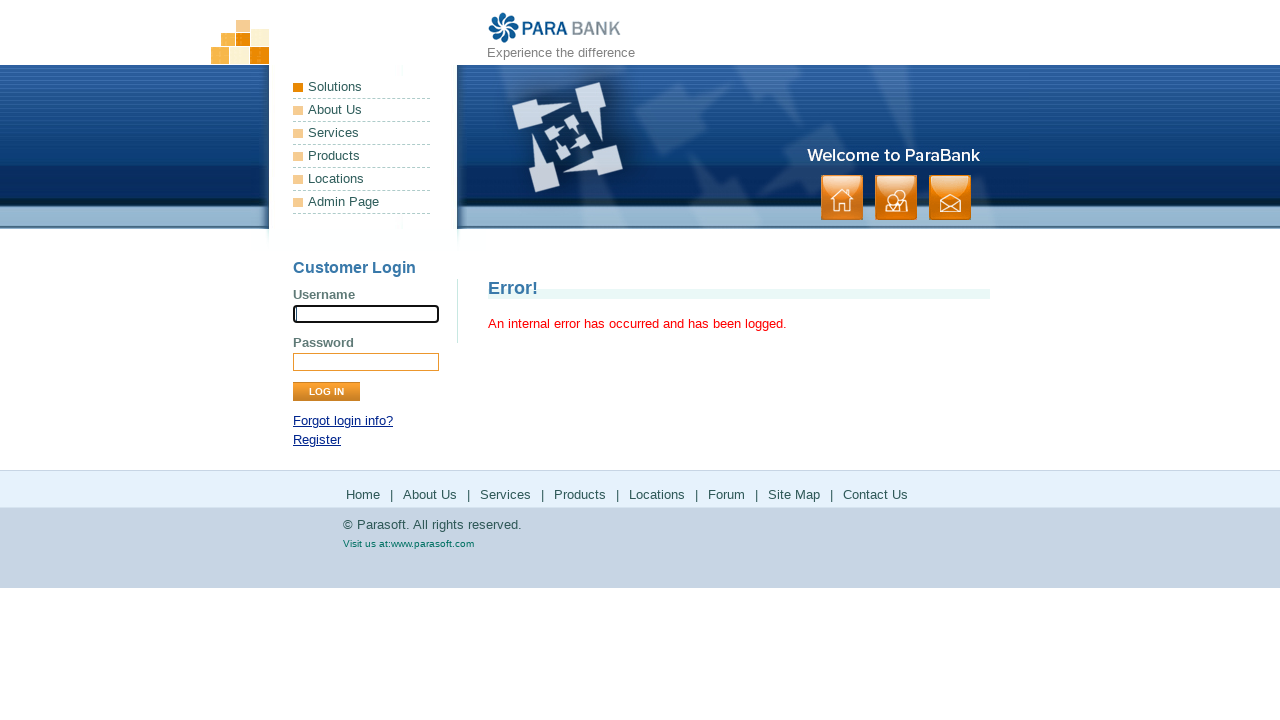

Verified navigation to /updateprofile.htm page
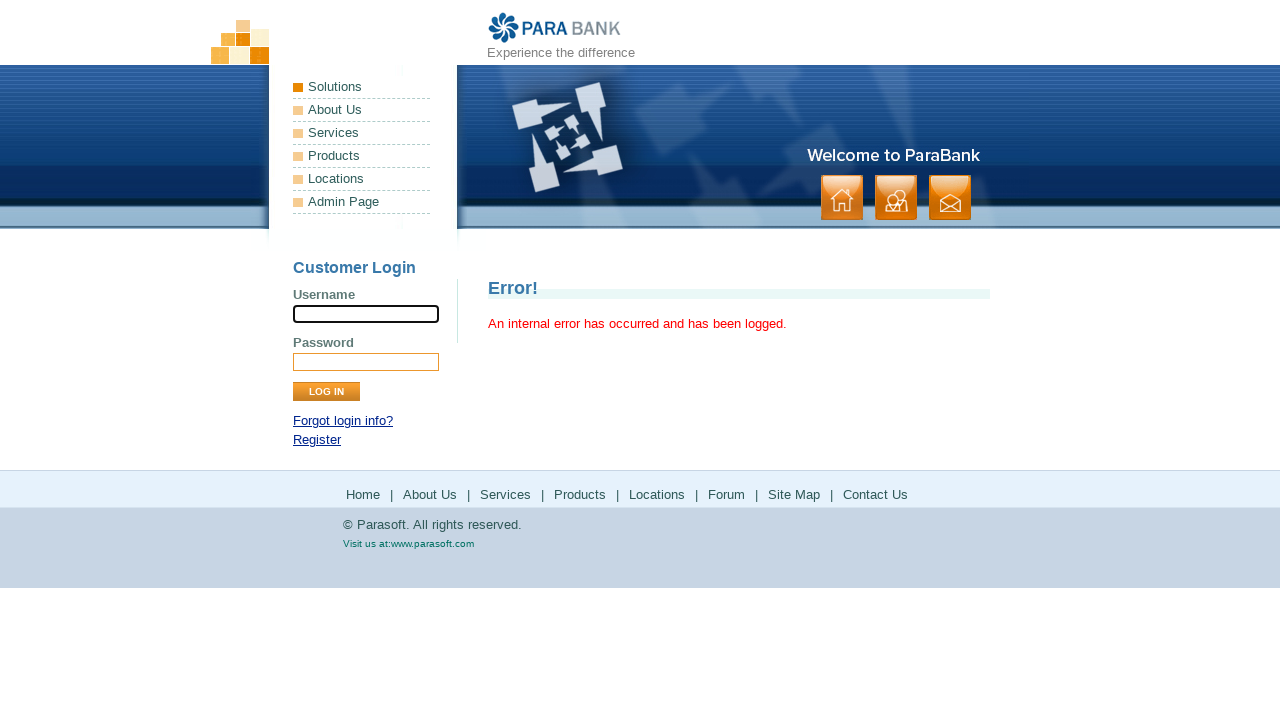

Verified error message displayed: 'An internal error has occurred and has been logged.'
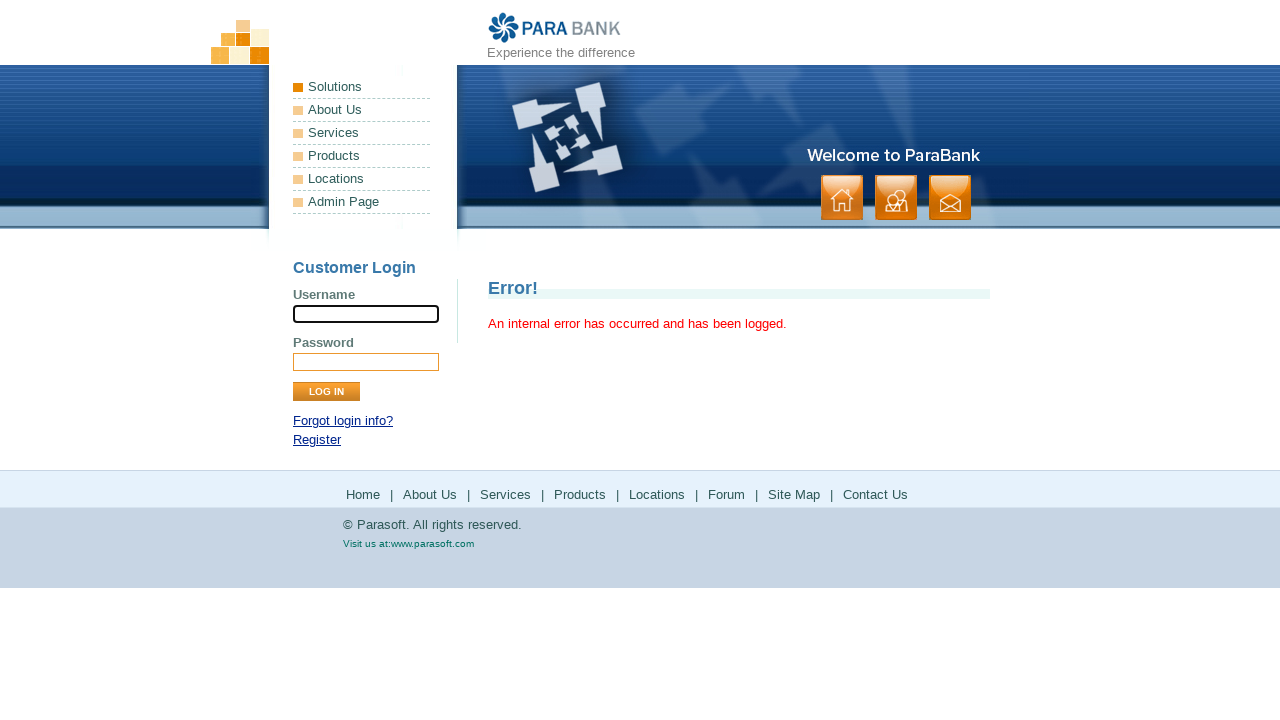

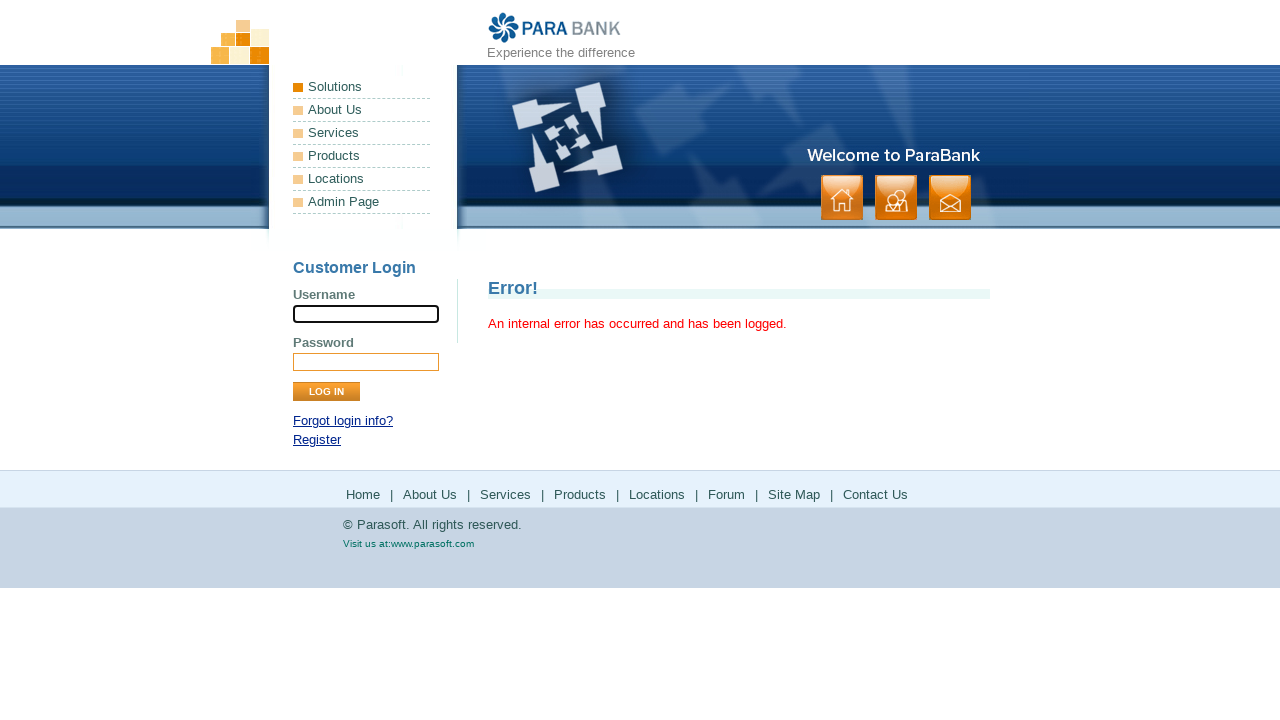